Navigates to the Agora Virtual website homepage and verifies the page loads successfully

Starting URL: https://agoravirtual.com.br/

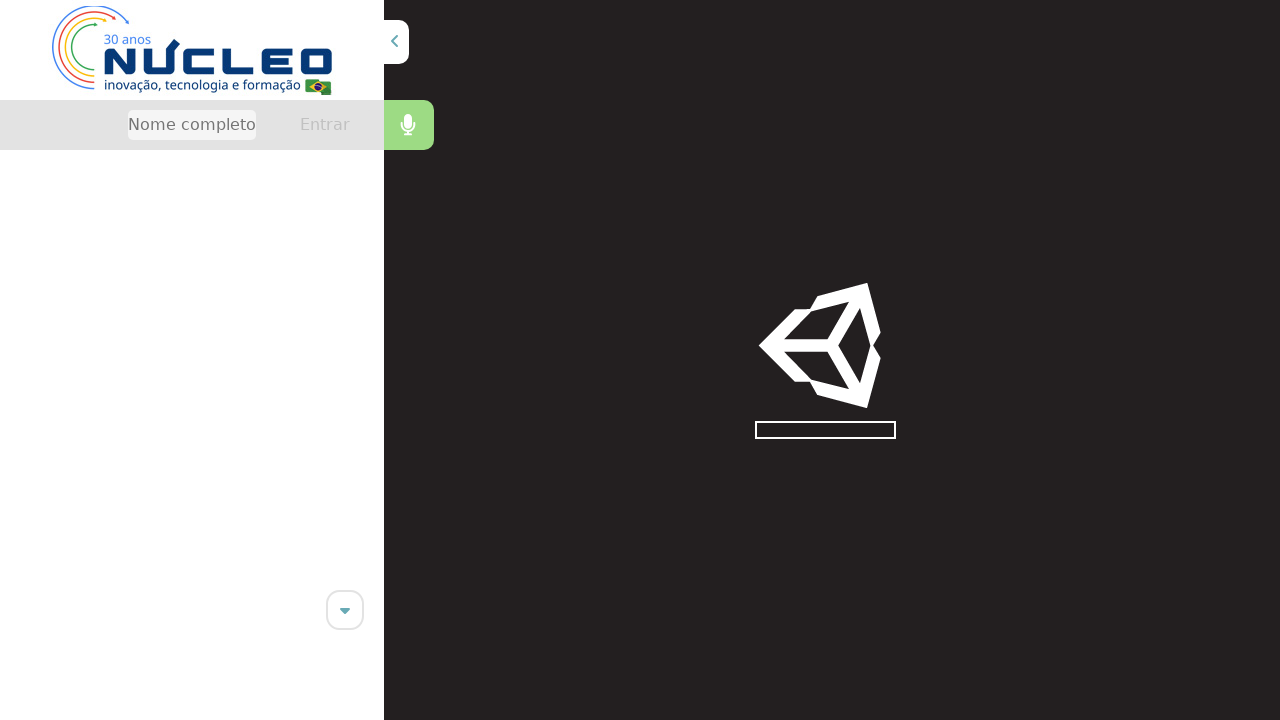

Waited for page to reach network idle state
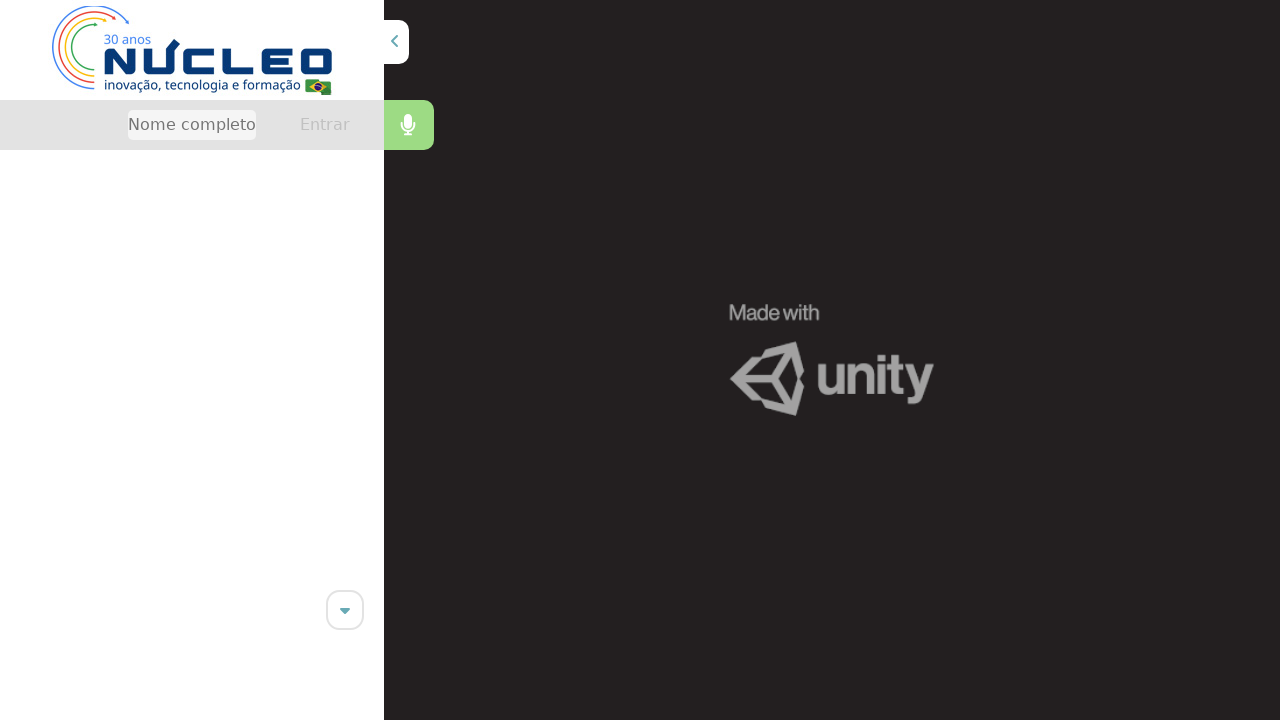

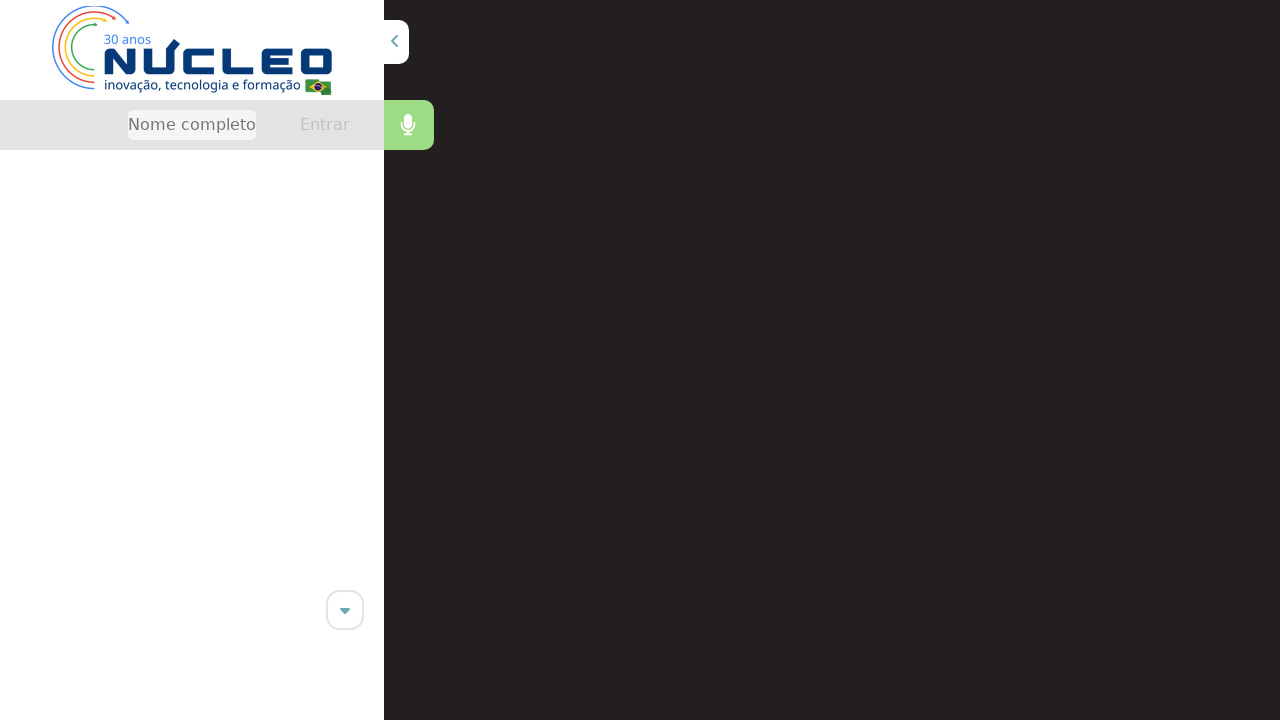